Navigates to the LambdaTest homepage and verifies the page loads successfully

Starting URL: https://www.lambdatest.com/

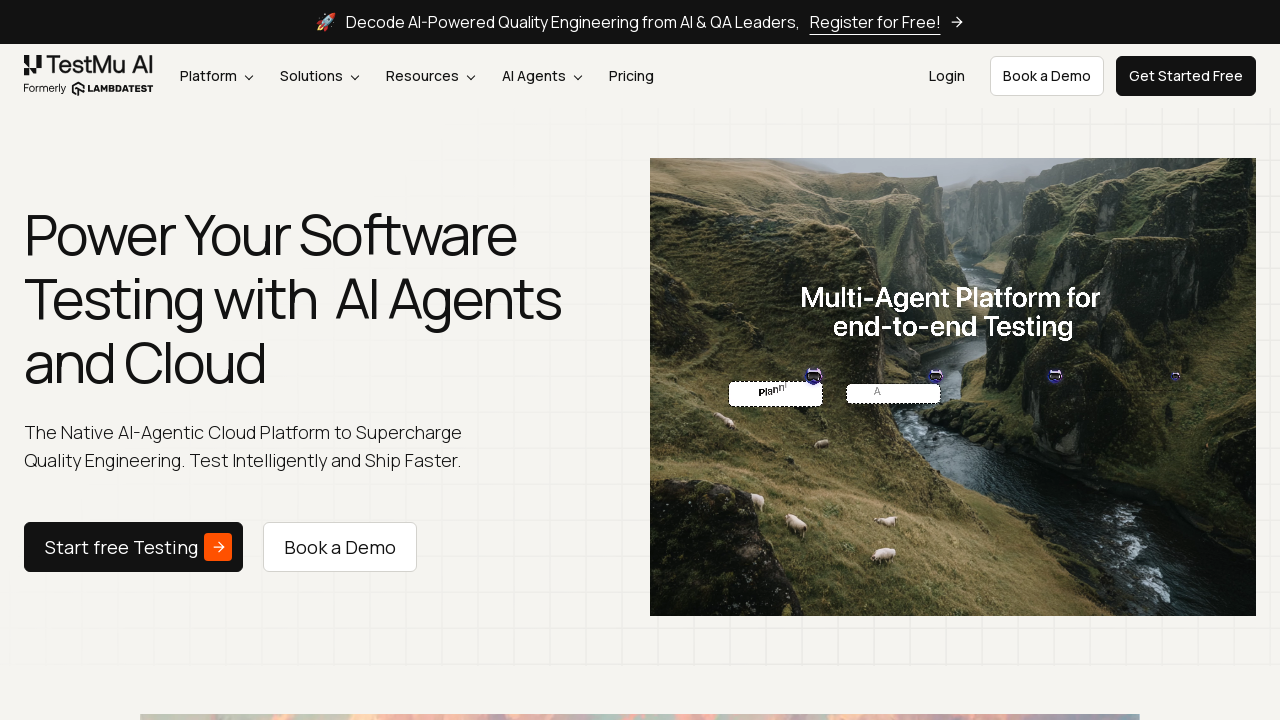

Waited for DOM content to load on LambdaTest homepage
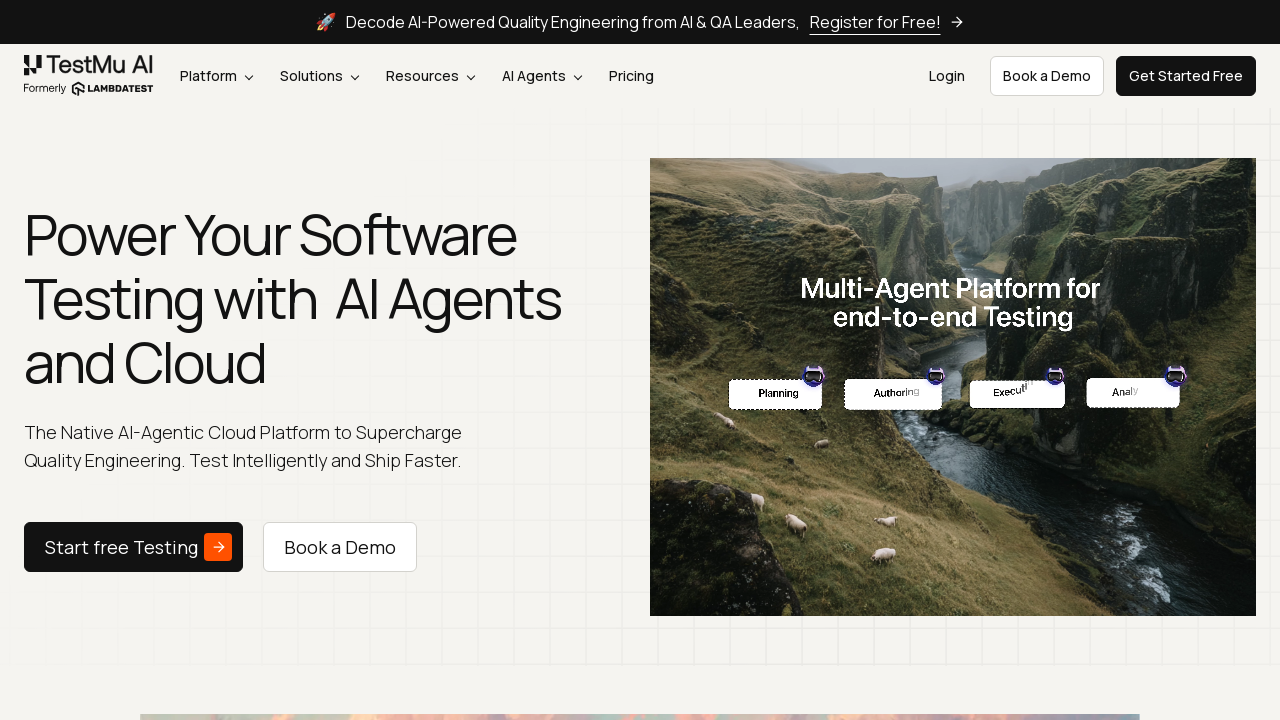

Verified body element is present on the page
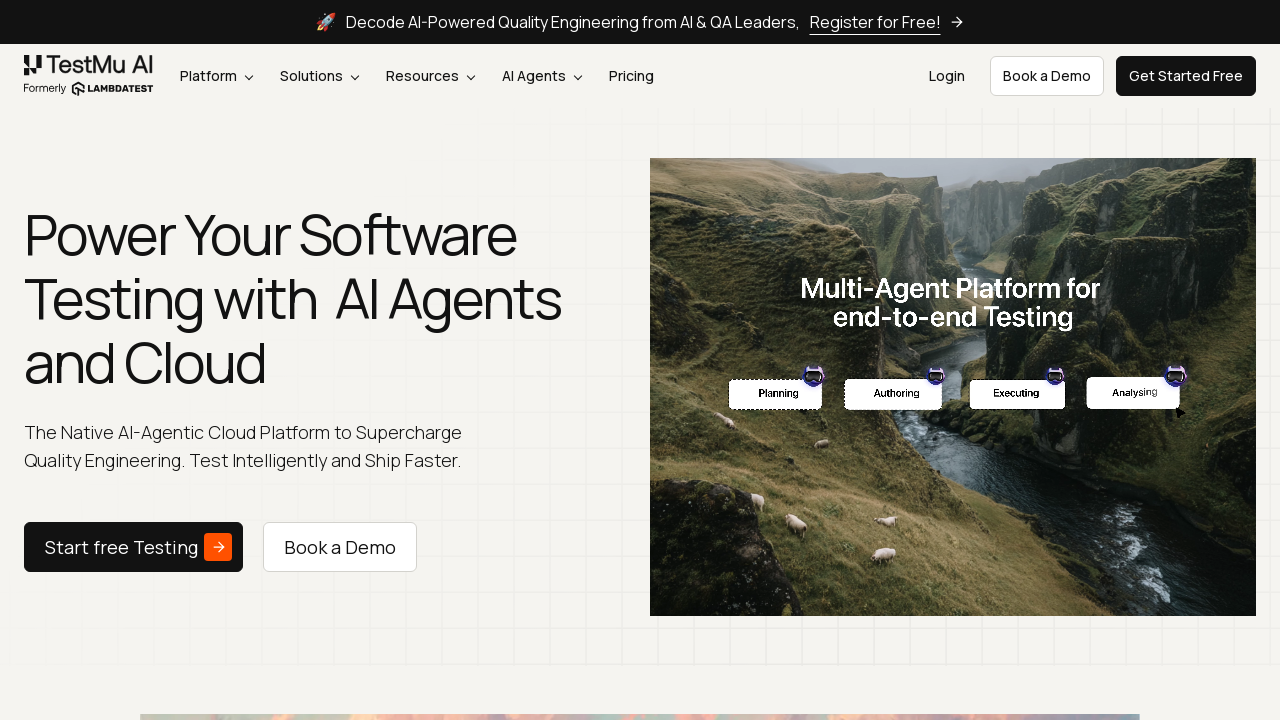

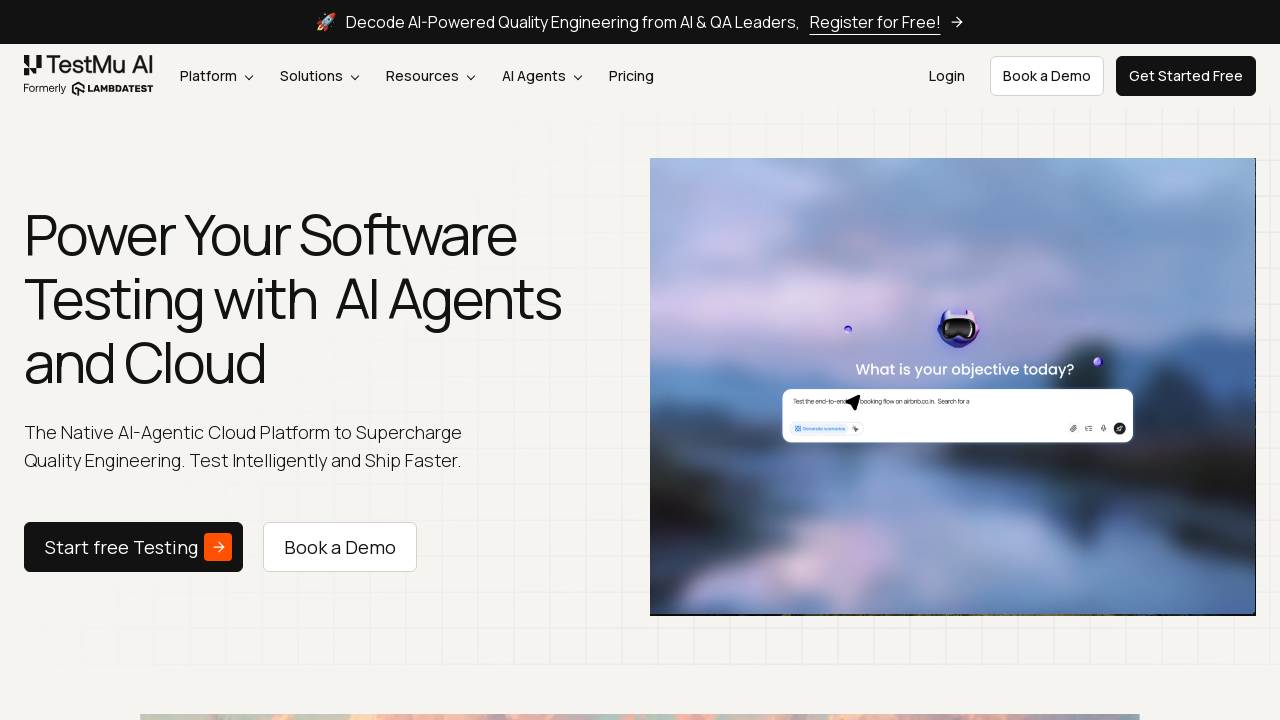